Tests drag and drop using native WebDriver actions method by dragging element A to element B

Starting URL: https://the-internet.herokuapp.com/drag_and_drop

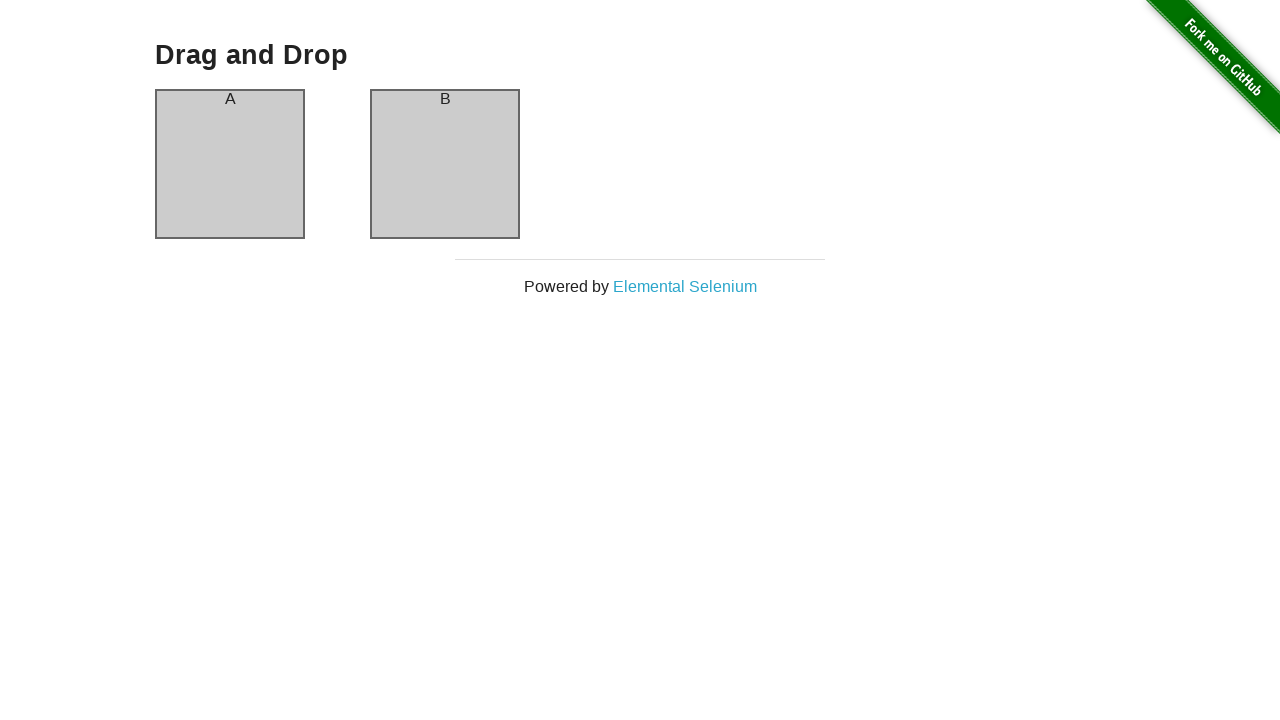

Located element A (column-a) for drag and drop
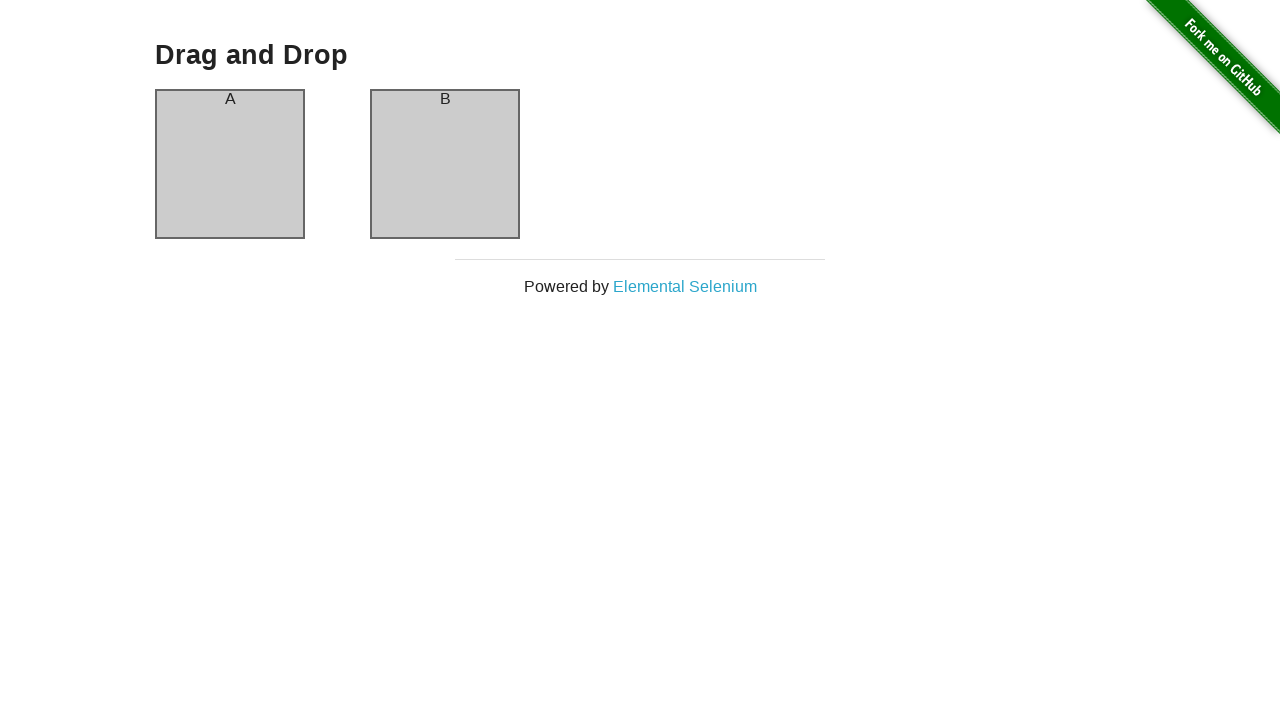

Located element B (column-b) as drag and drop target
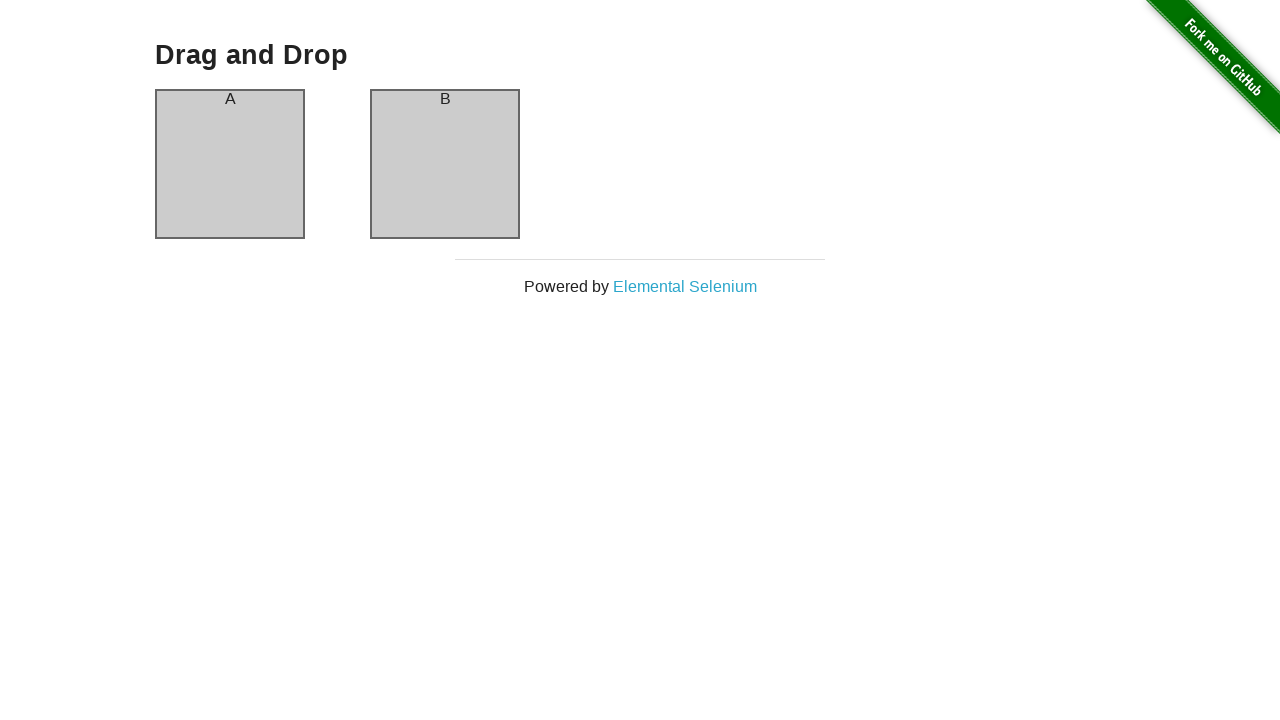

Element A is ready for interaction
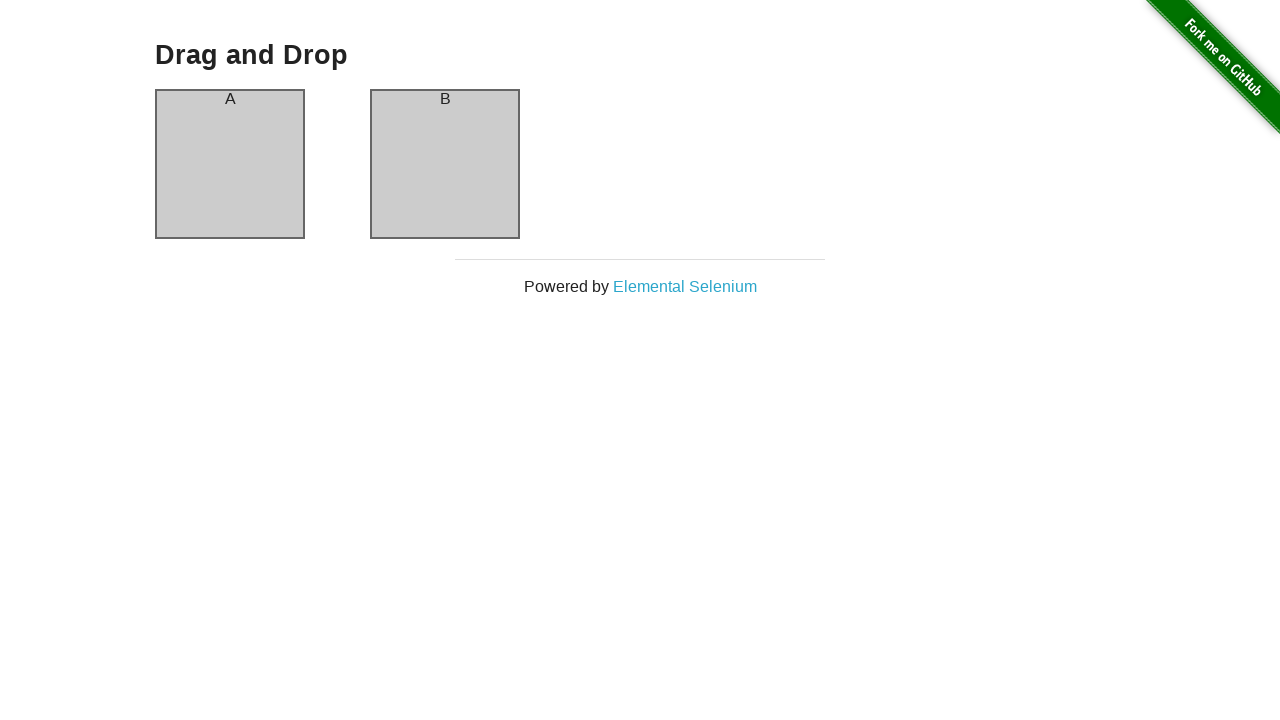

Element B is ready for interaction
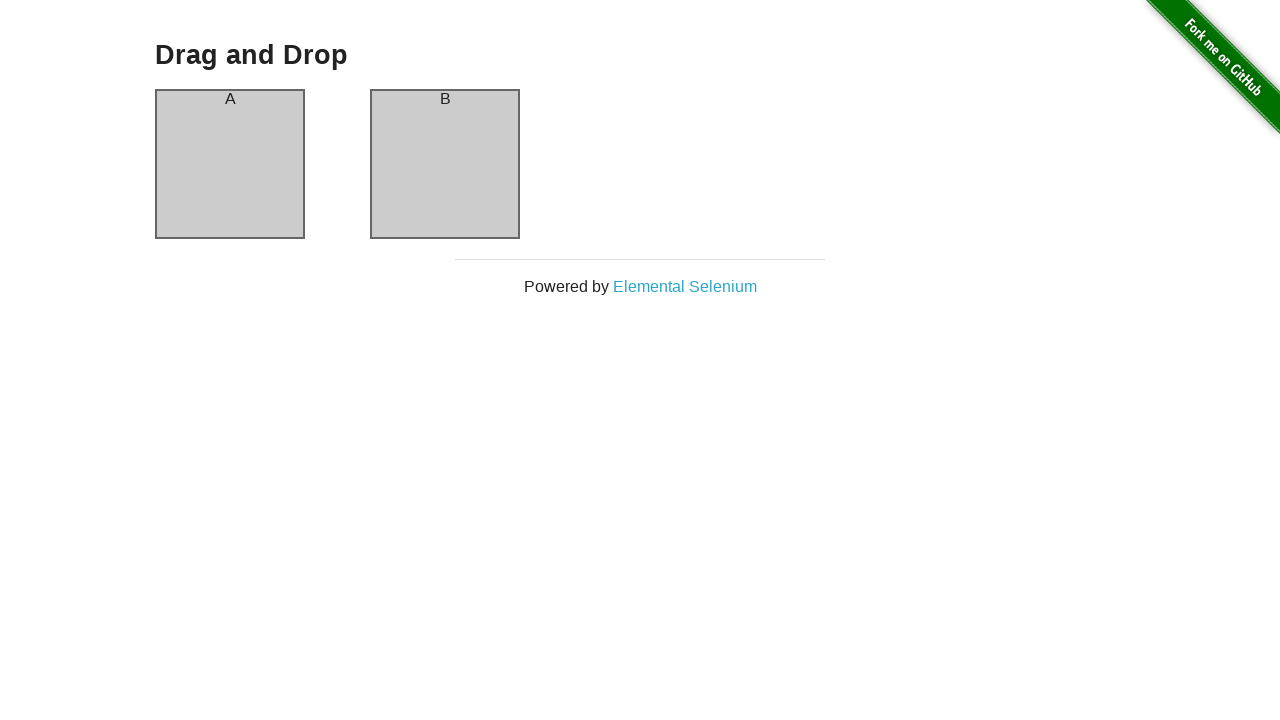

Performed drag and drop action from element A to element B at (445, 164)
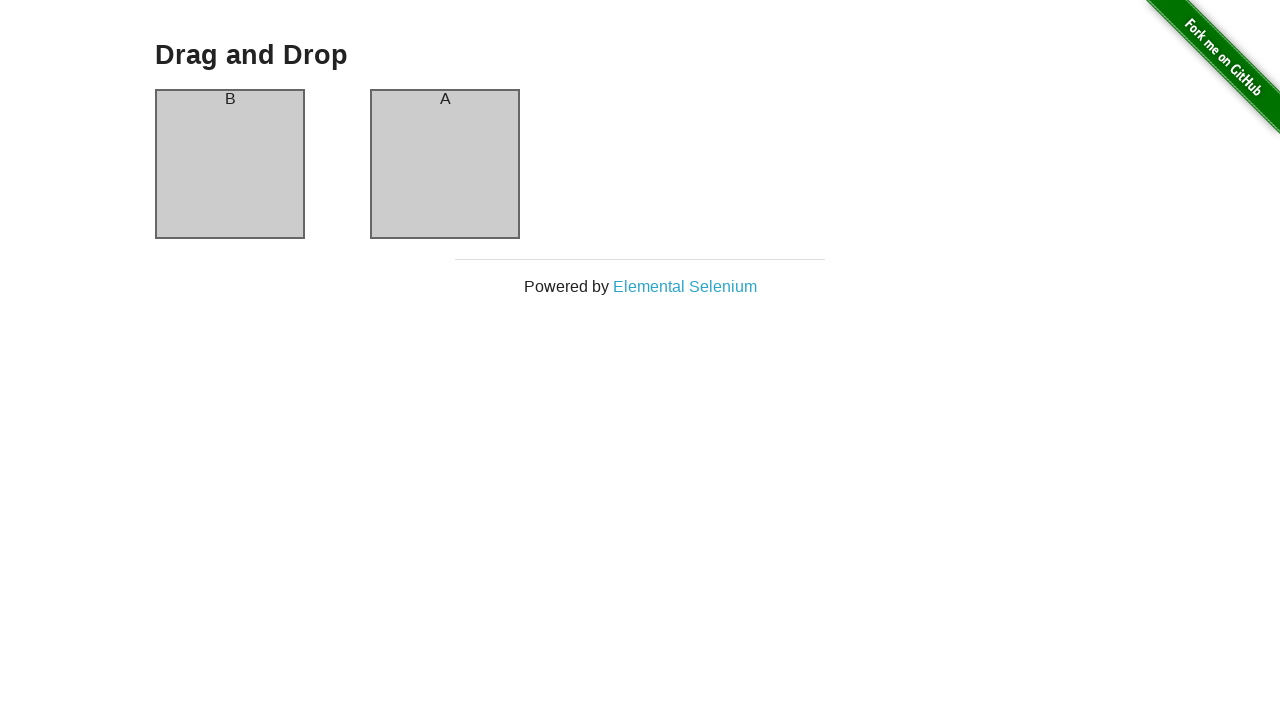

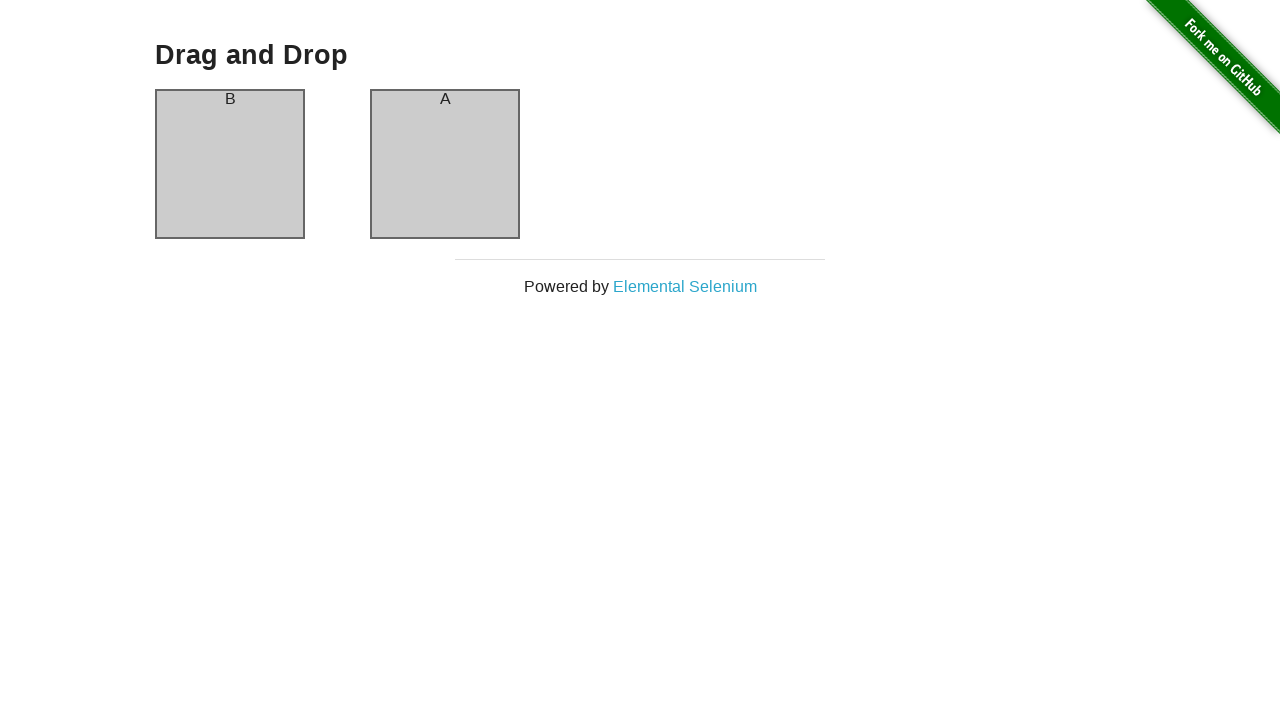